Tests a grocery shopping website by searching for products containing 'ca', verifying product count, adding items to cart, and checking the brand logo text

Starting URL: https://rahulshettyacademy.com/seleniumPractise/#/

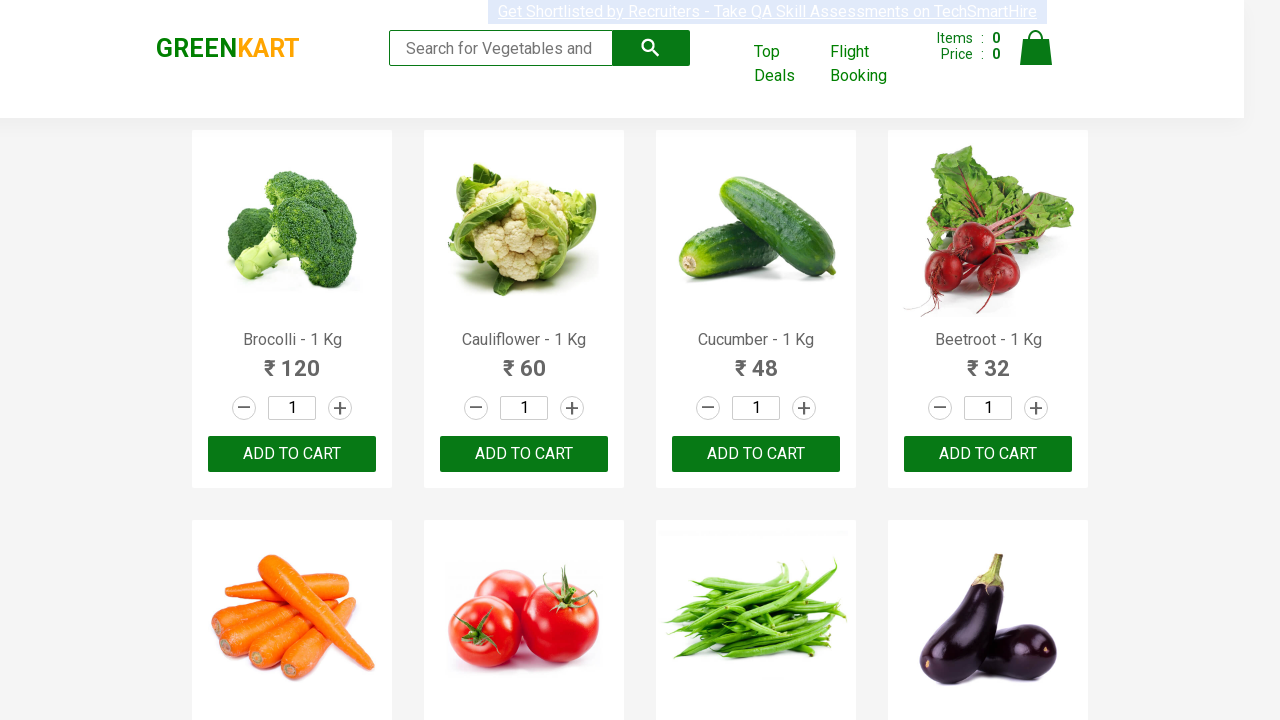

Typed 'ca' in search box to filter products on .search-keyword
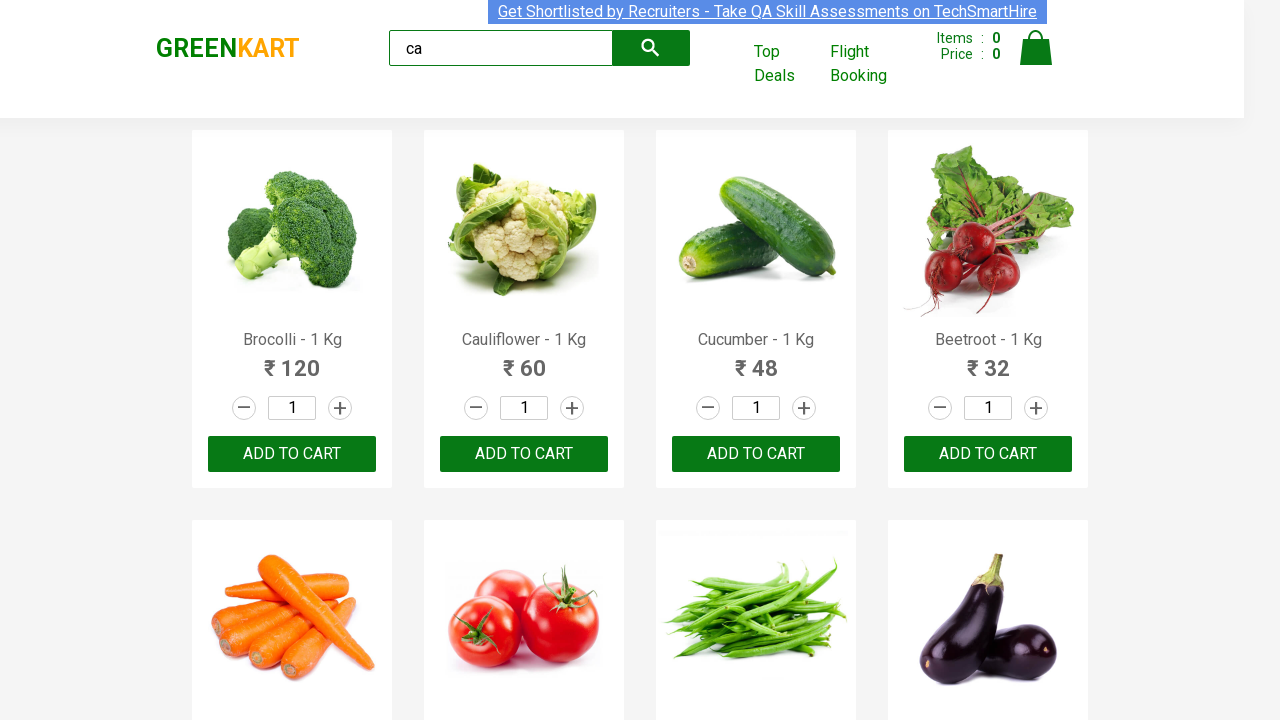

Waited for search results to load
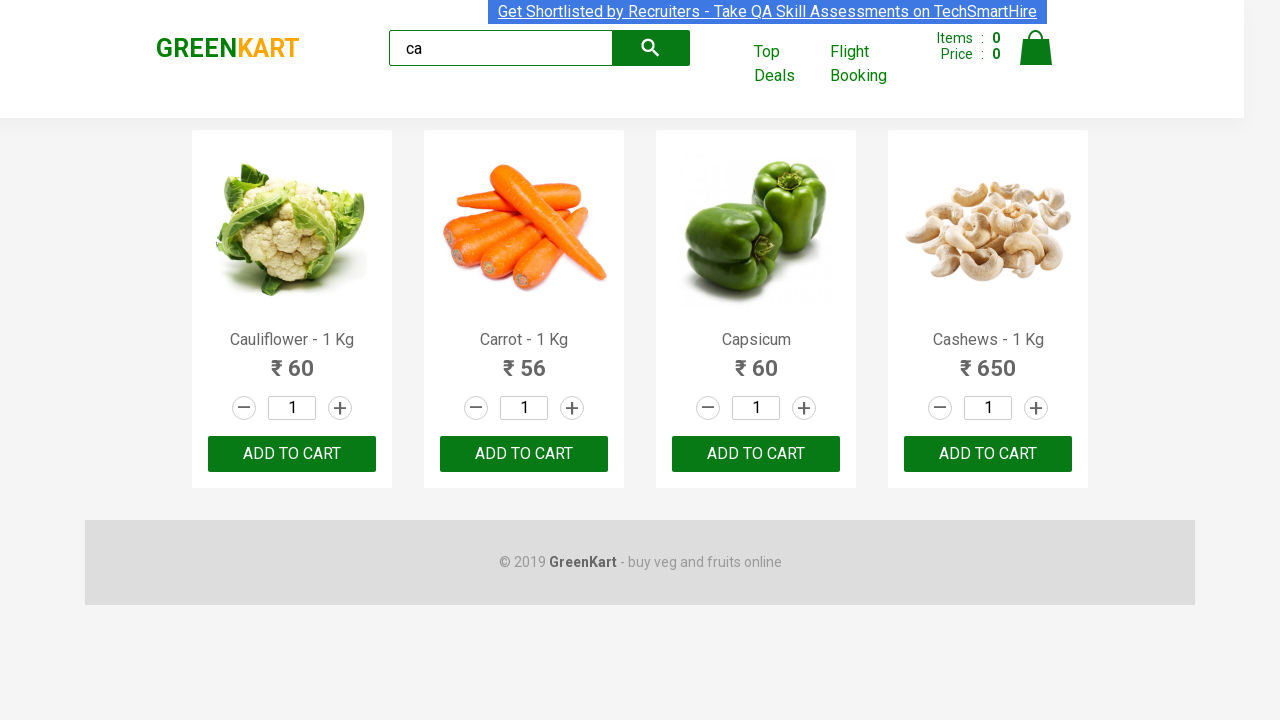

Verified products are displayed on the page
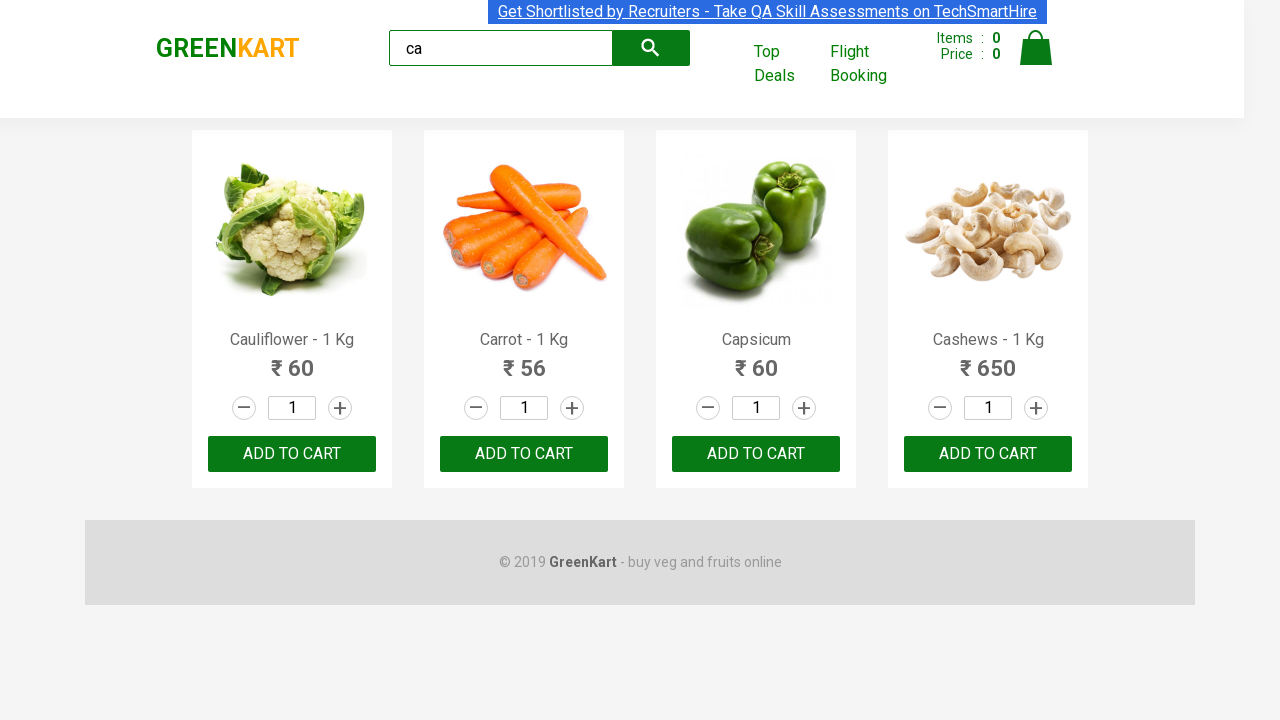

Clicked ADD TO CART button on the third product at (756, 454) on .products .product >> nth=2 >> text=ADD TO CART
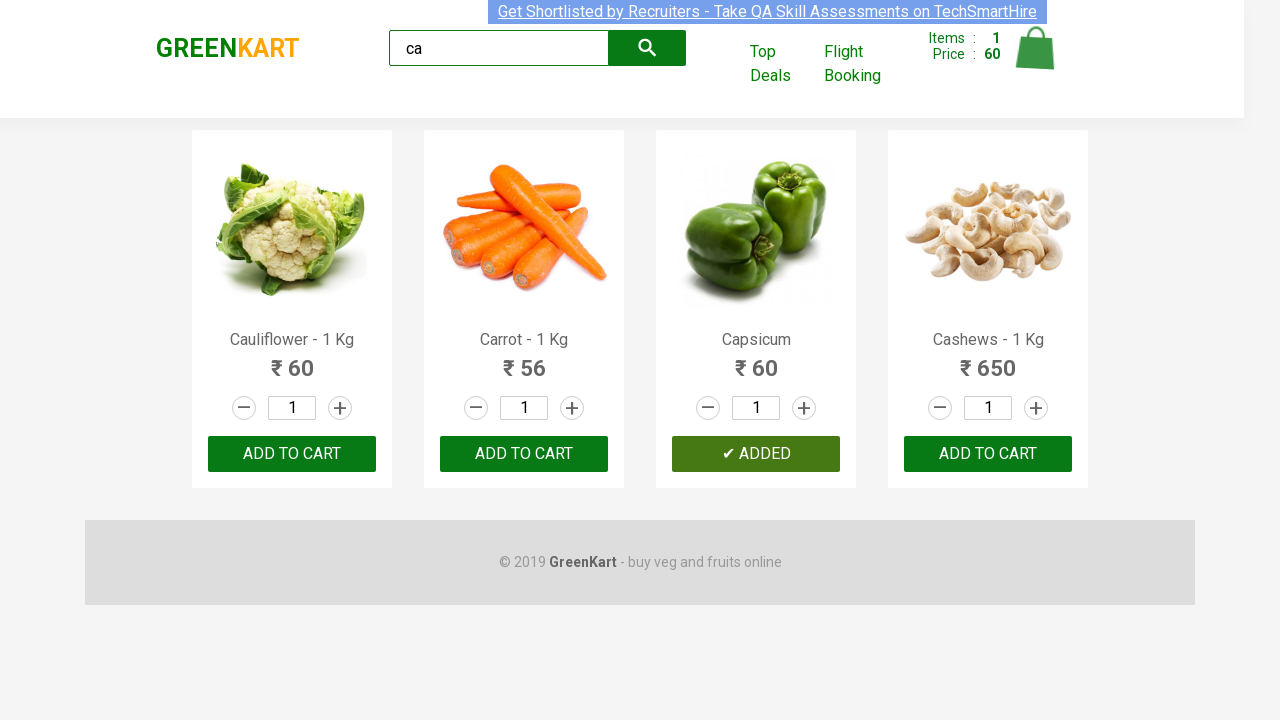

Found 4 products matching search criteria 'ca'
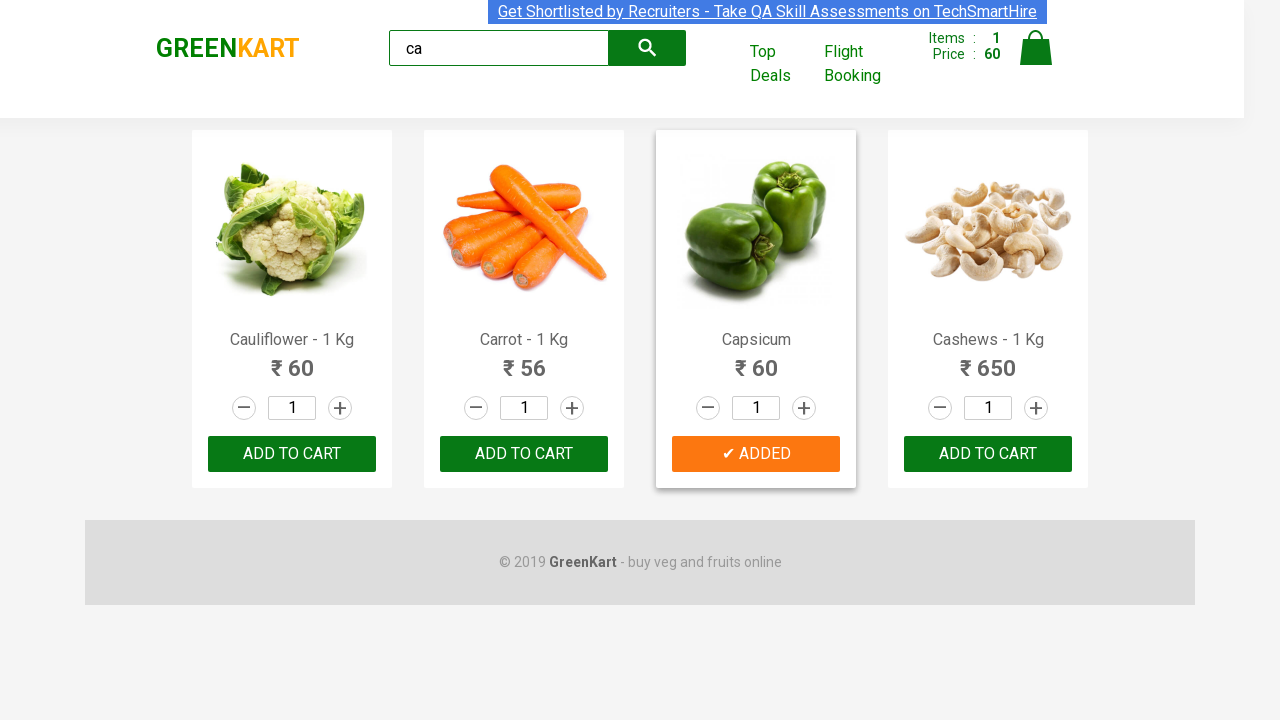

Found and clicked ADD TO CART button for Cashews product at (988, 454) on .products .product >> nth=3 >> button
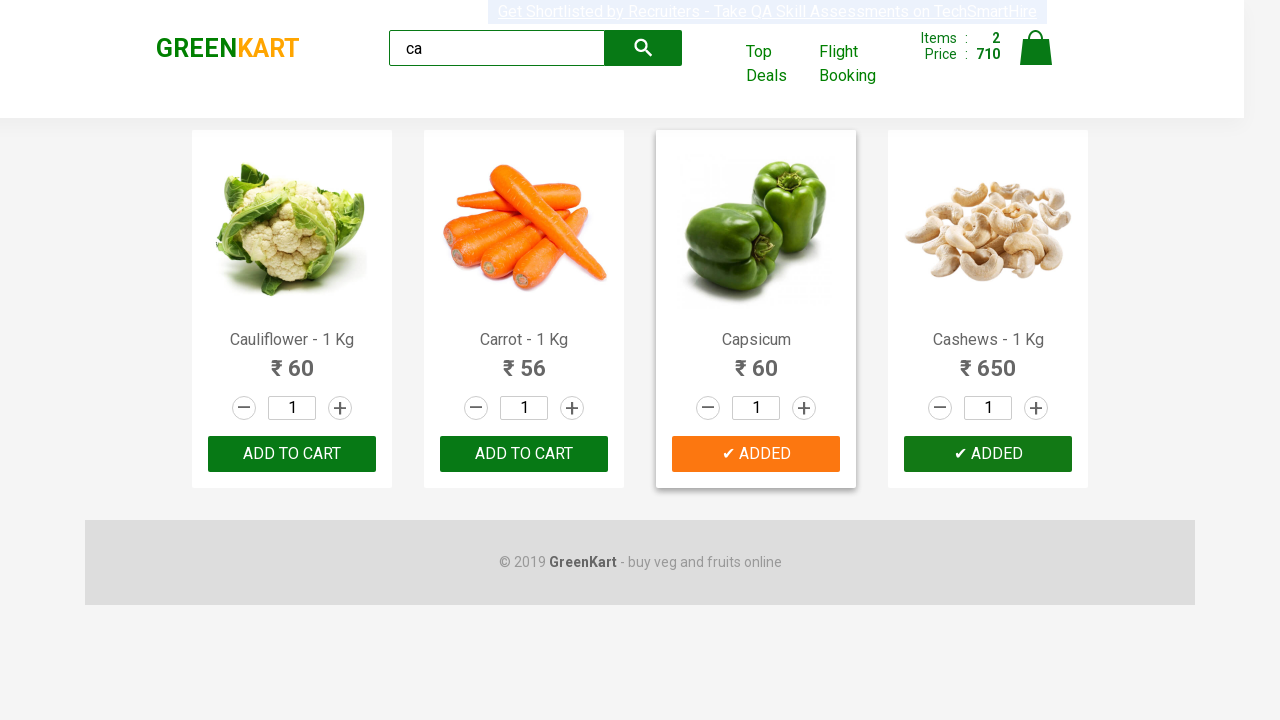

Retrieved brand logo text: GREENKART
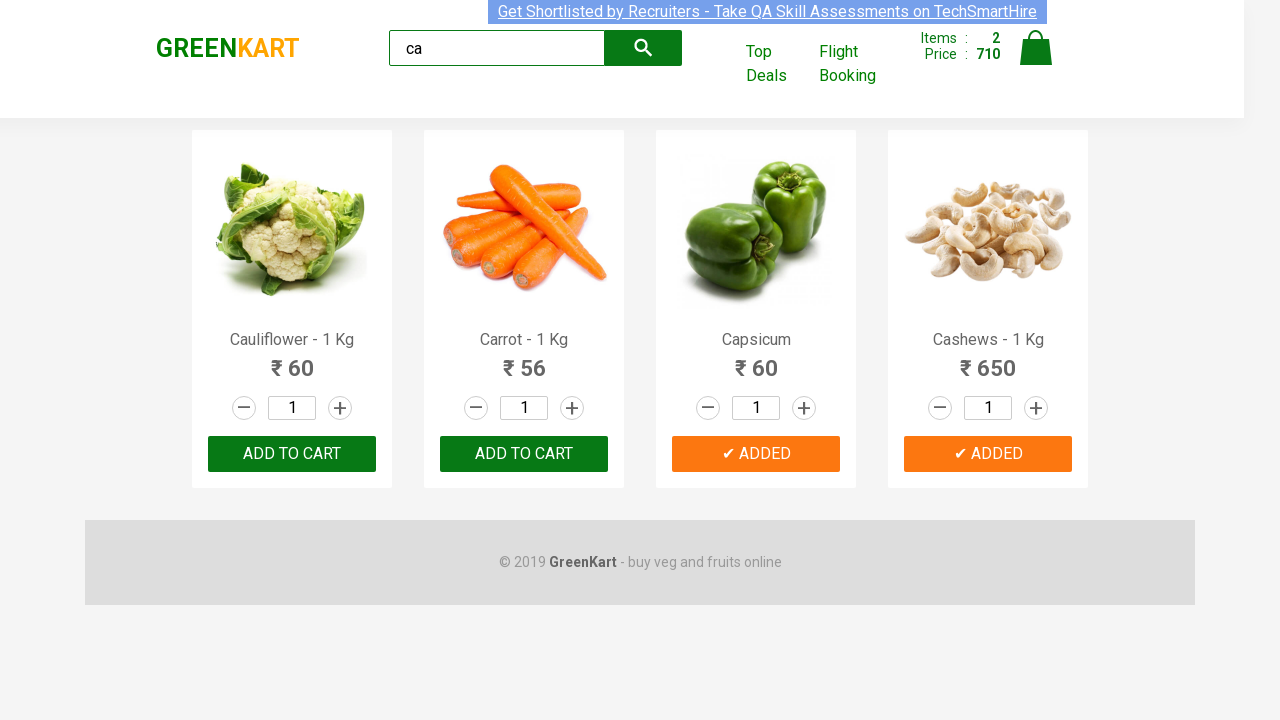

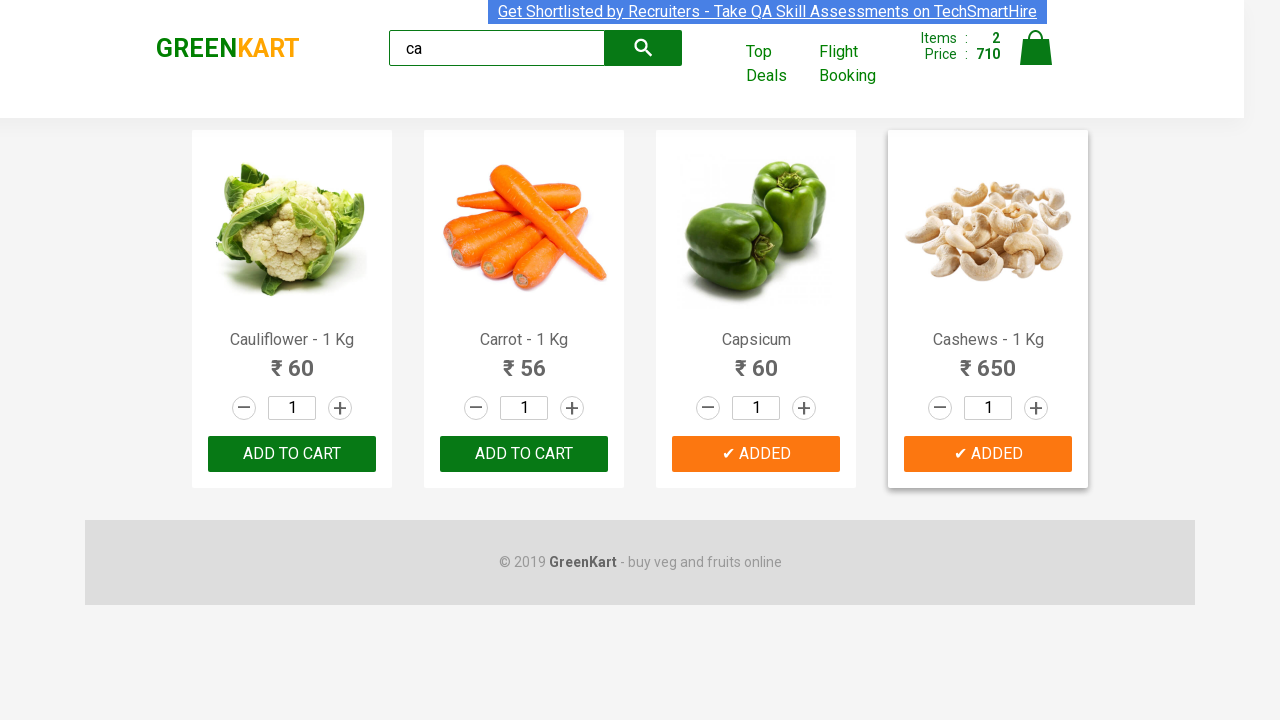